Tests the date picker functionality on SpiceJet flight booking website by clicking on the date picker element and attempting to set a departure date

Starting URL: https://www.spicejet.com/

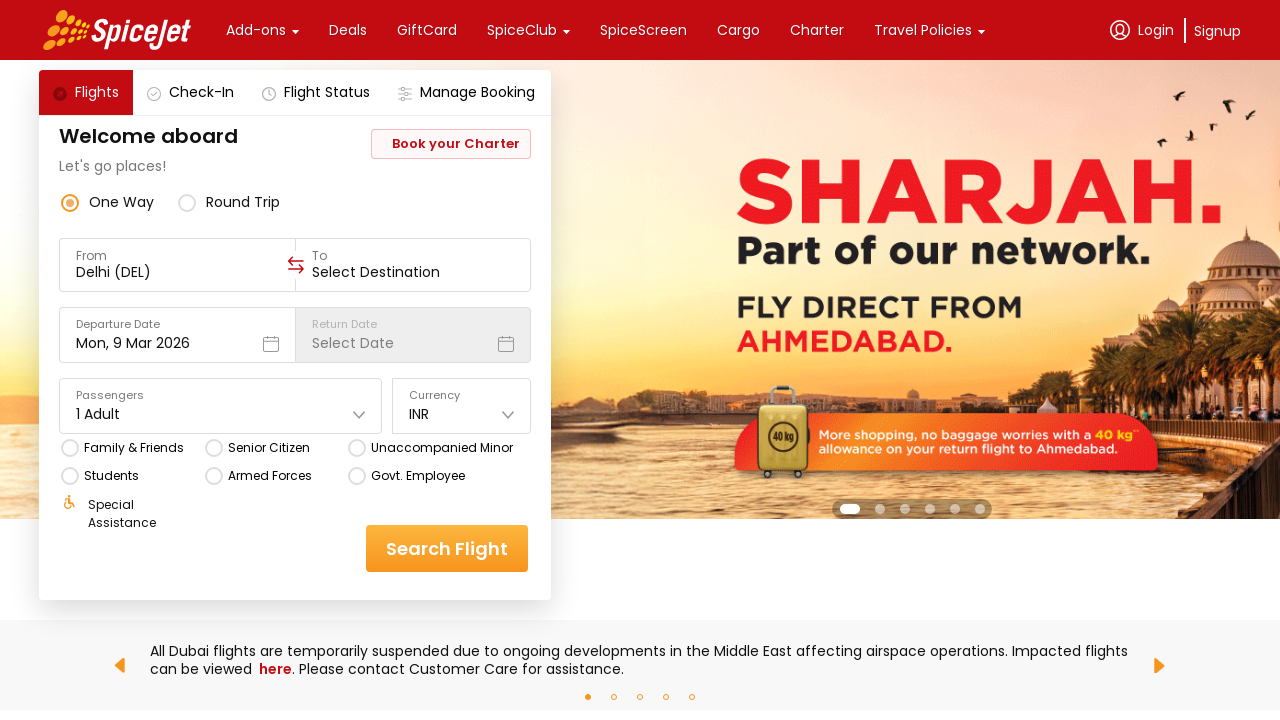

Waited for date picker selector to be available
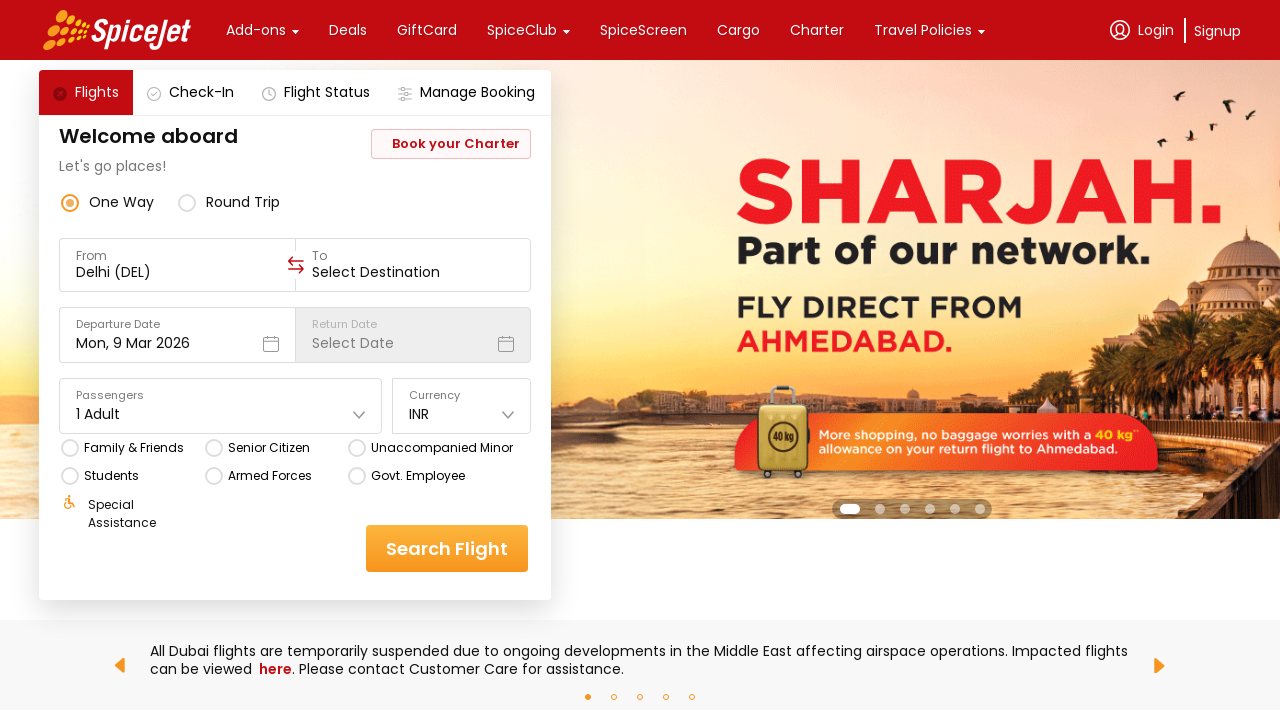

Clicked on the date picker element to open the calendar at (178, 272) on div.css-1dbjc4n.r-18u37iz div.css-1dbjc4n.r-14lw9ot.r-11u4nky.r-z2wwpe.r-1phboty
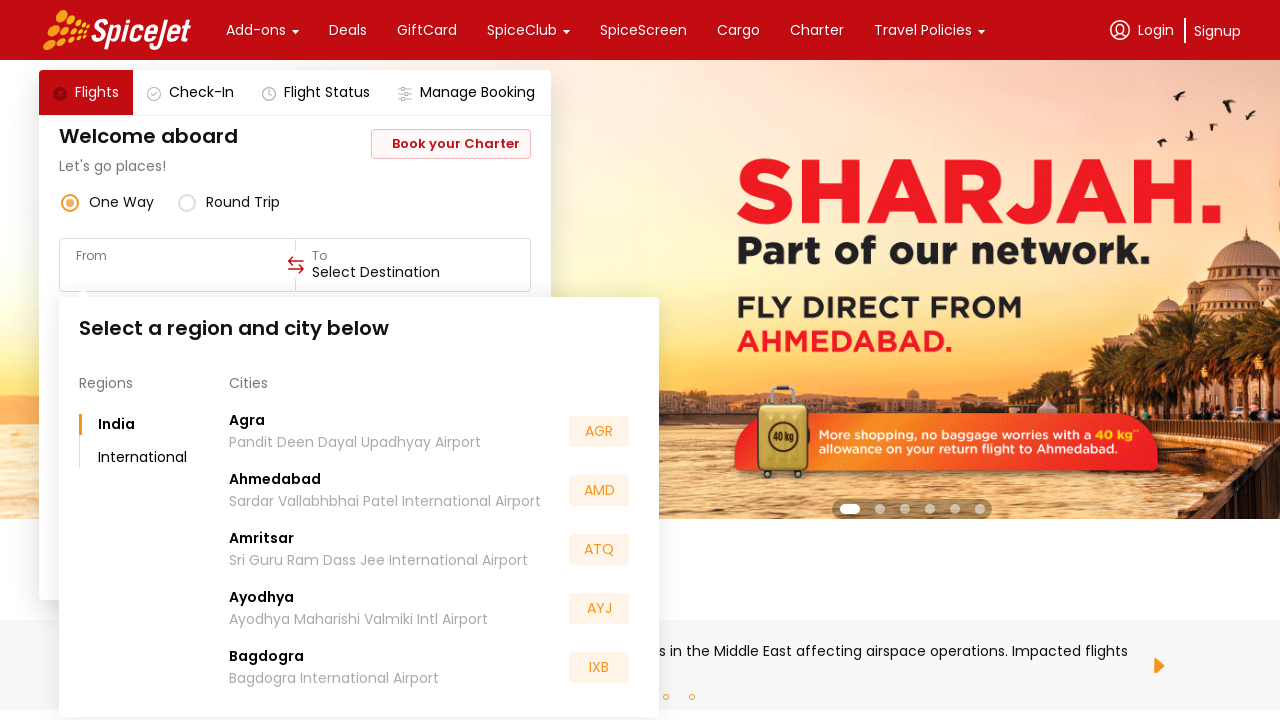

Waited for the departure date dropdown label to appear
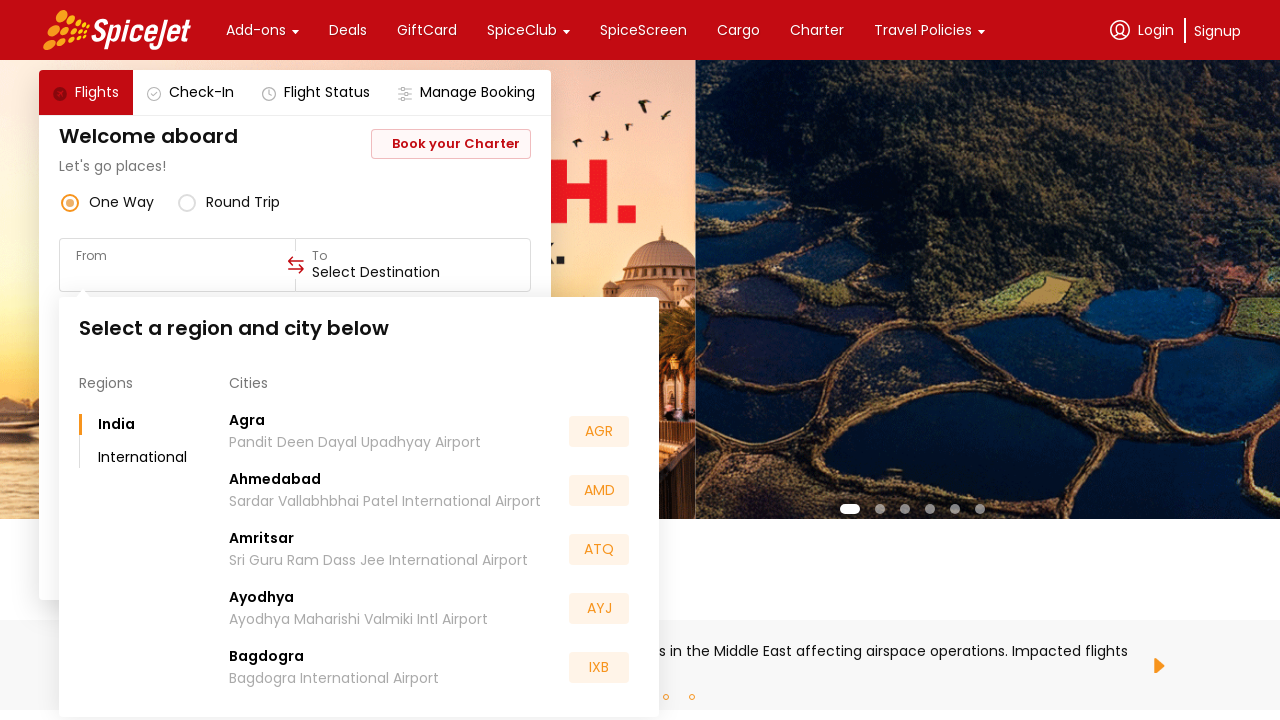

Set departure date value to 'Wed, 15 Jan 2025' using JavaScript
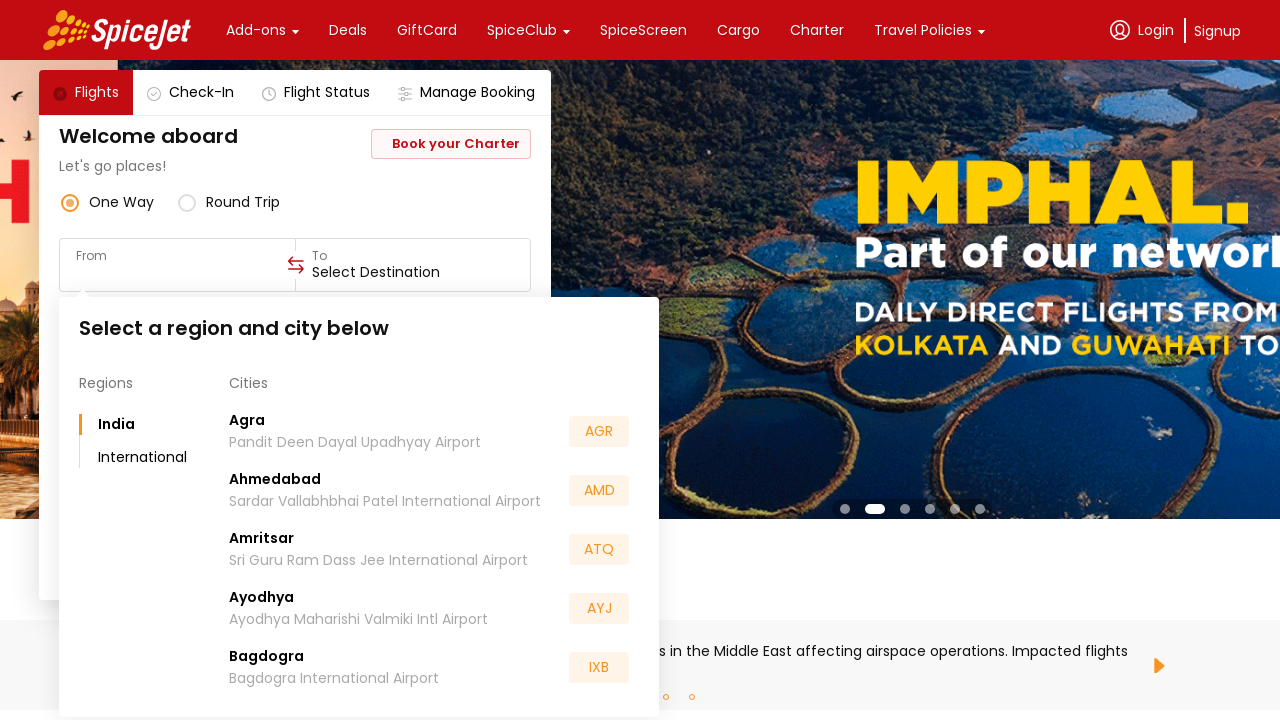

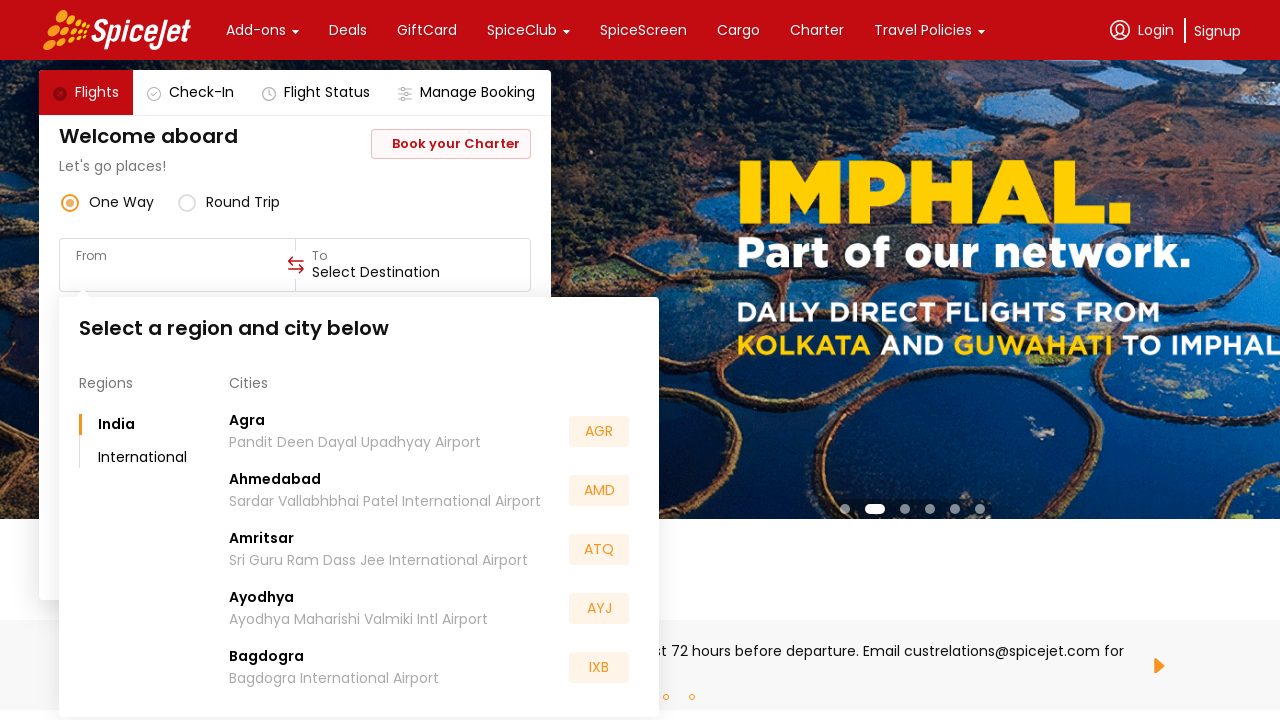